Tests iframe switching functionality by navigating into a frame, reading text from an element inside the frame, then switching back to the main window and clicking an element

Starting URL: https://demoqa.com/frames

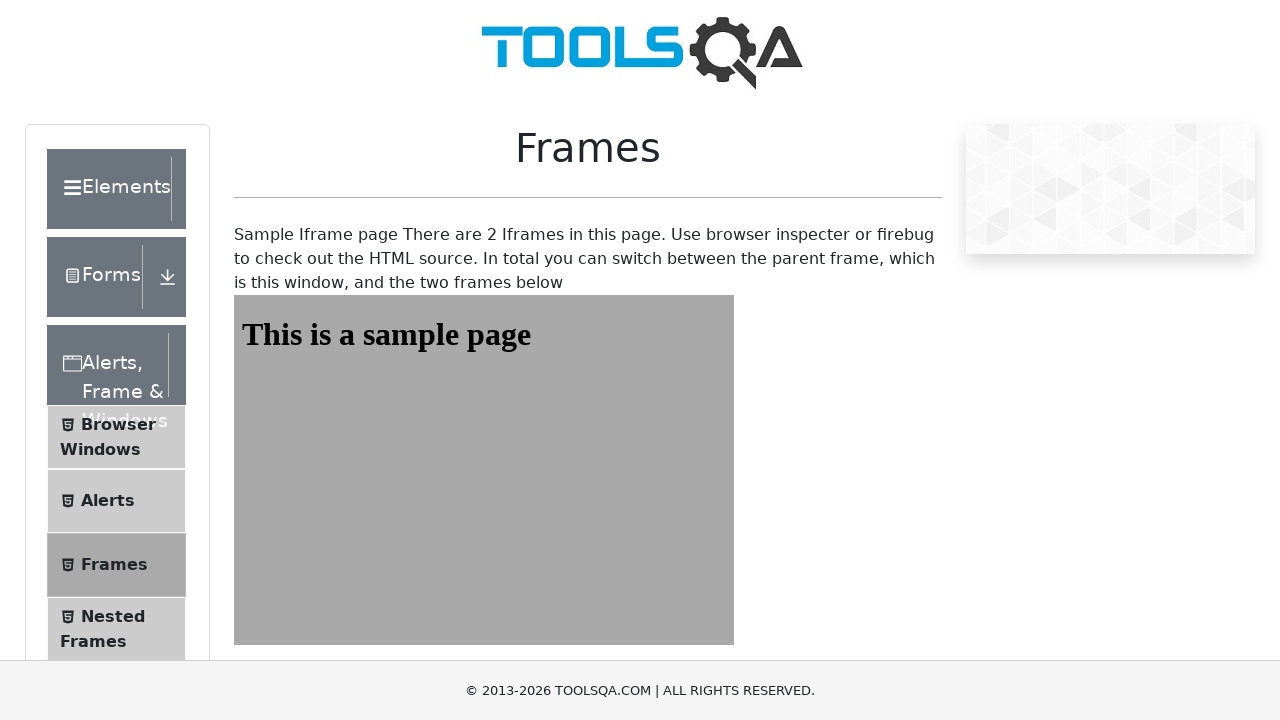

Switched to iframe with name 'frame1'
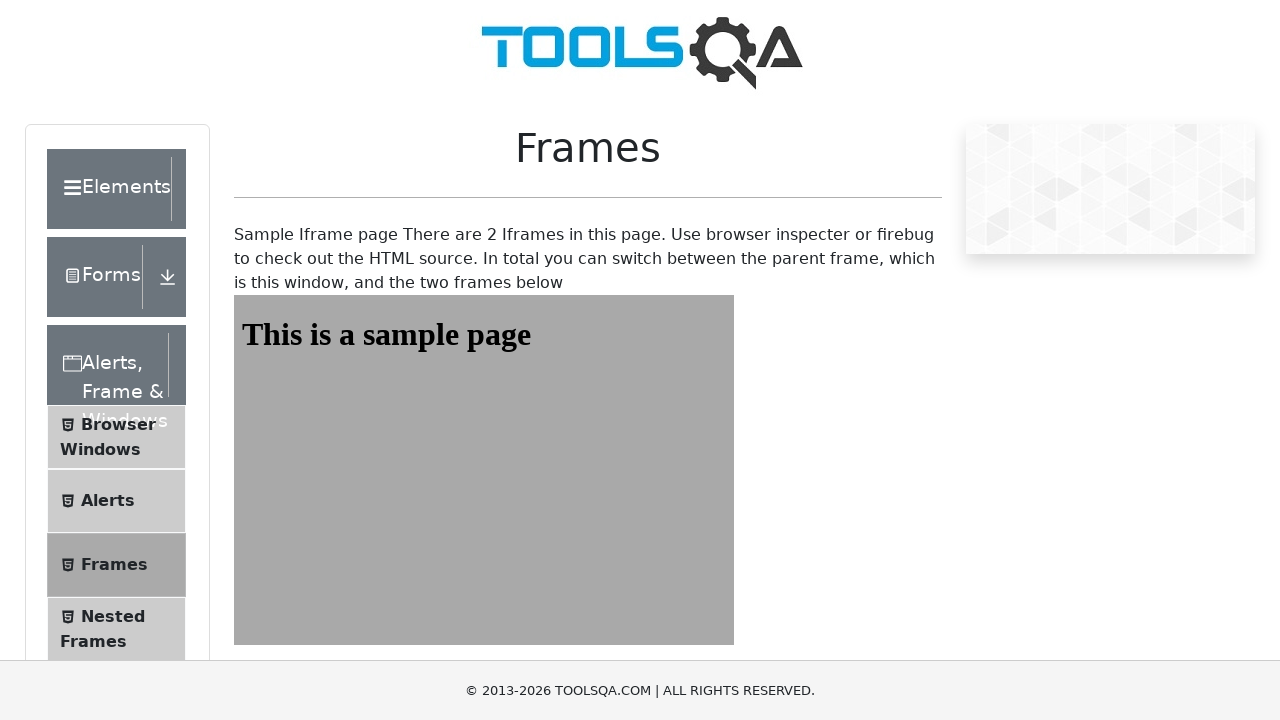

Located heading element inside the frame
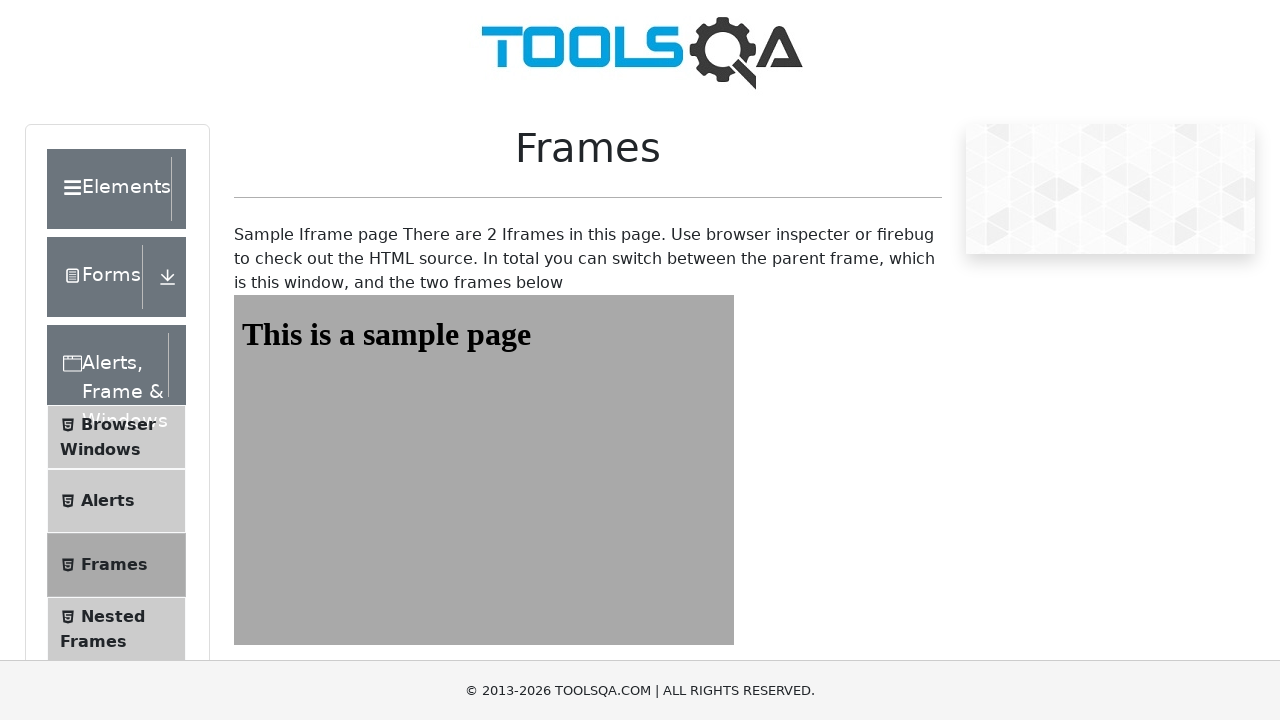

Retrieved and printed text content from frame heading
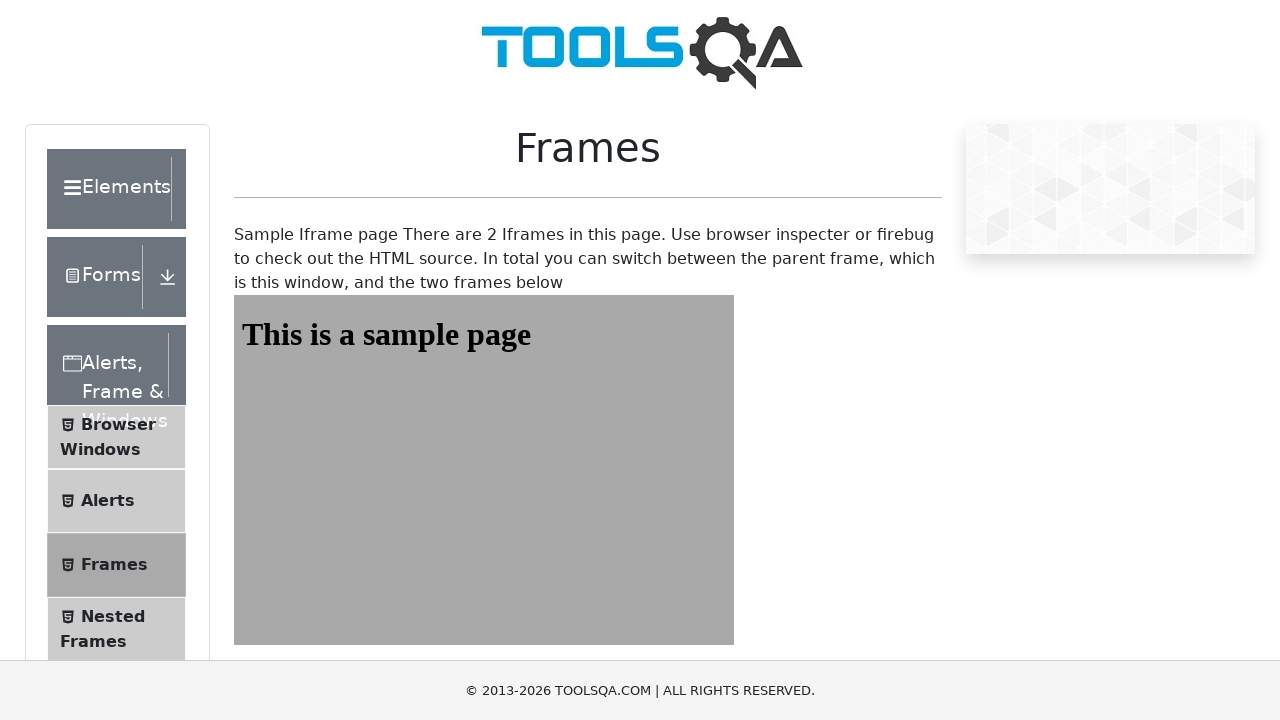

Clicked Elements menu in the main window at (109, 189) on xpath=//div[text()='Elements']
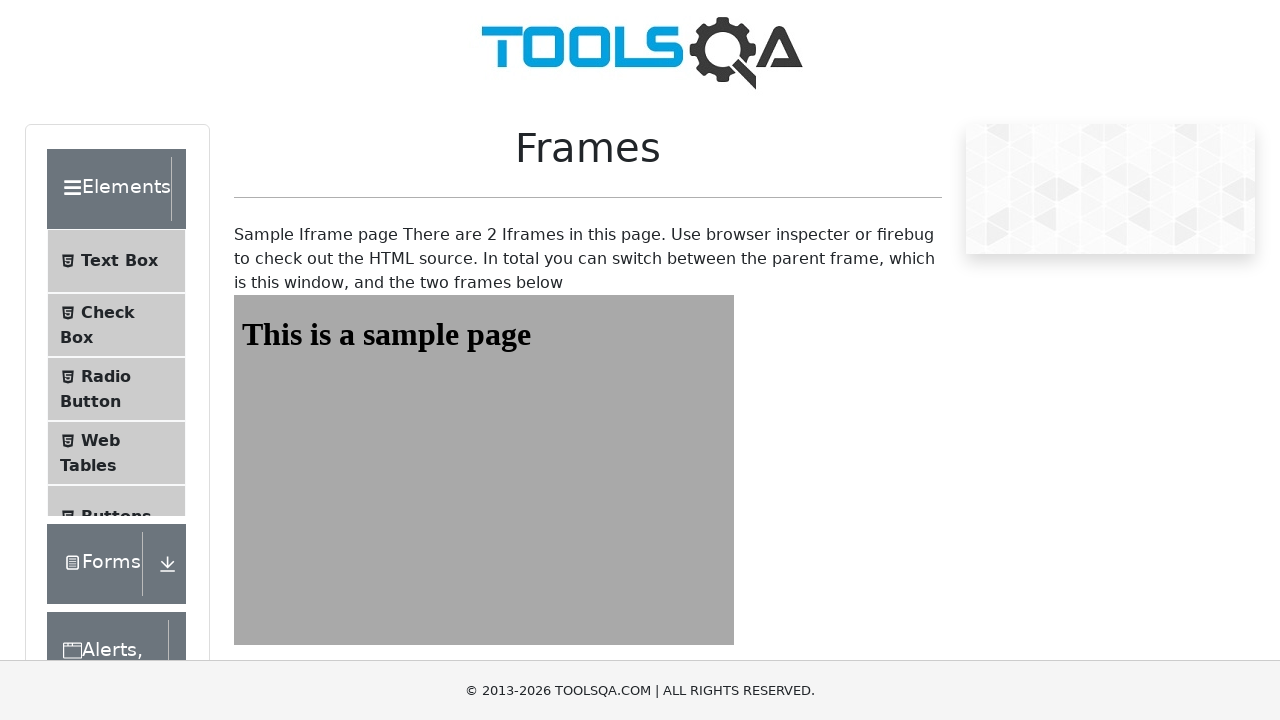

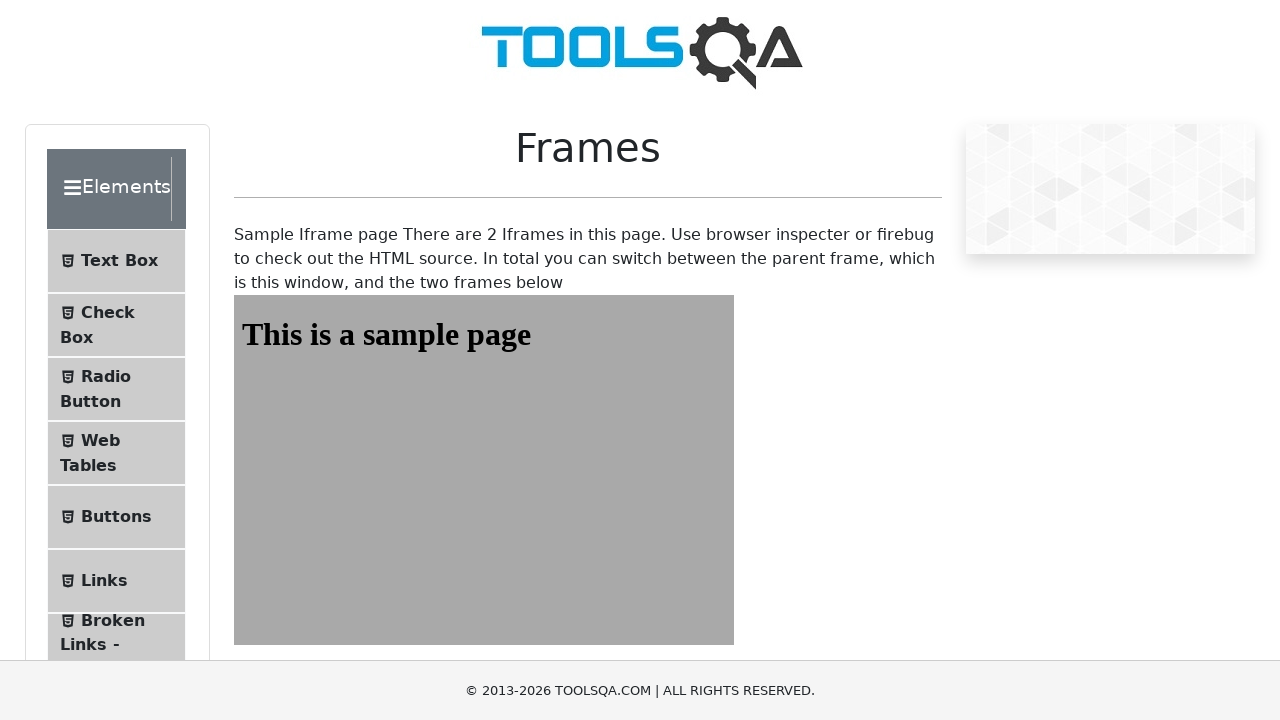